Navigates to nopCommerce demo site, then navigates to OpenCart website in the same tab, demonstrating sequential URL navigation

Starting URL: https://demo.nopcommerce.com/

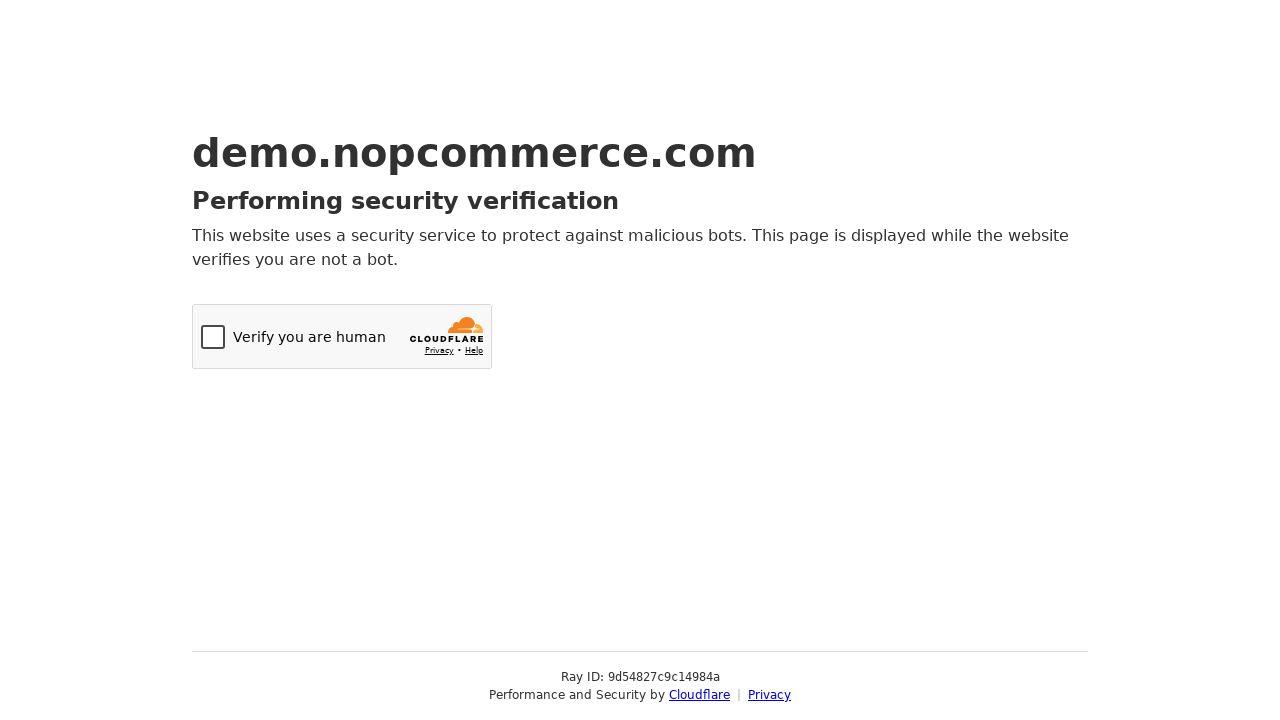

Navigated to OpenCart website
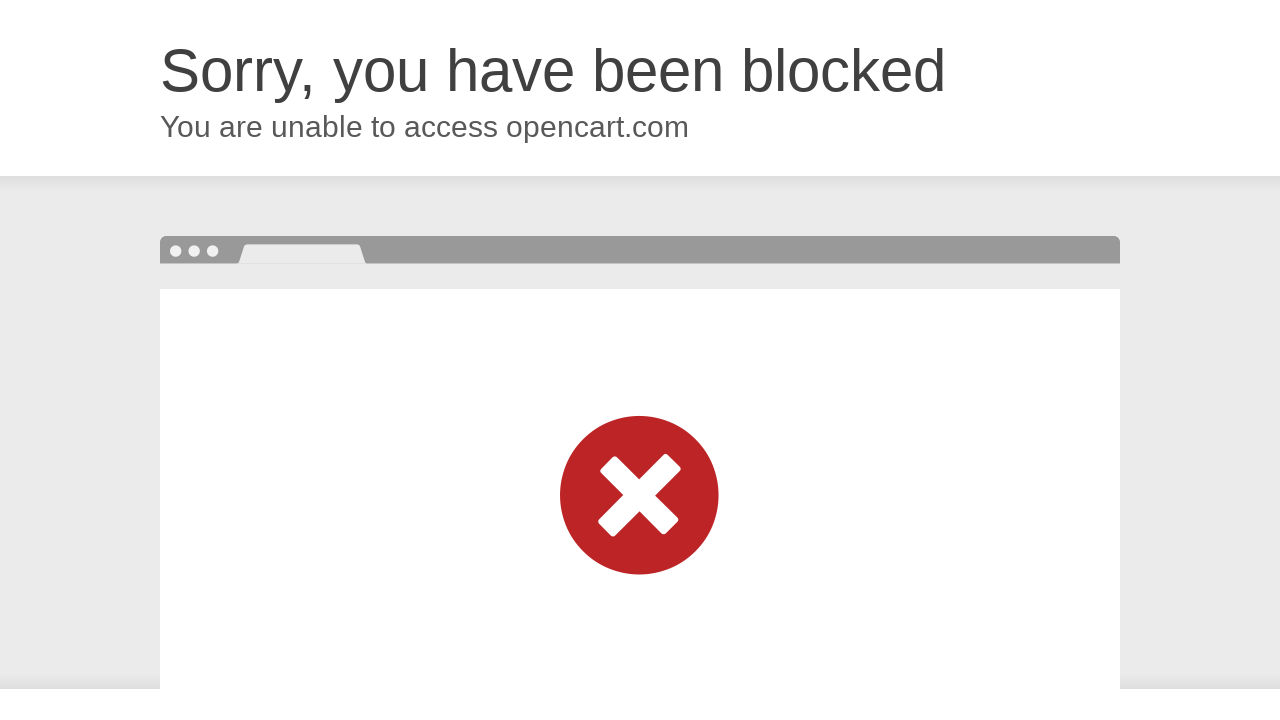

Set viewport size to 1920x1080
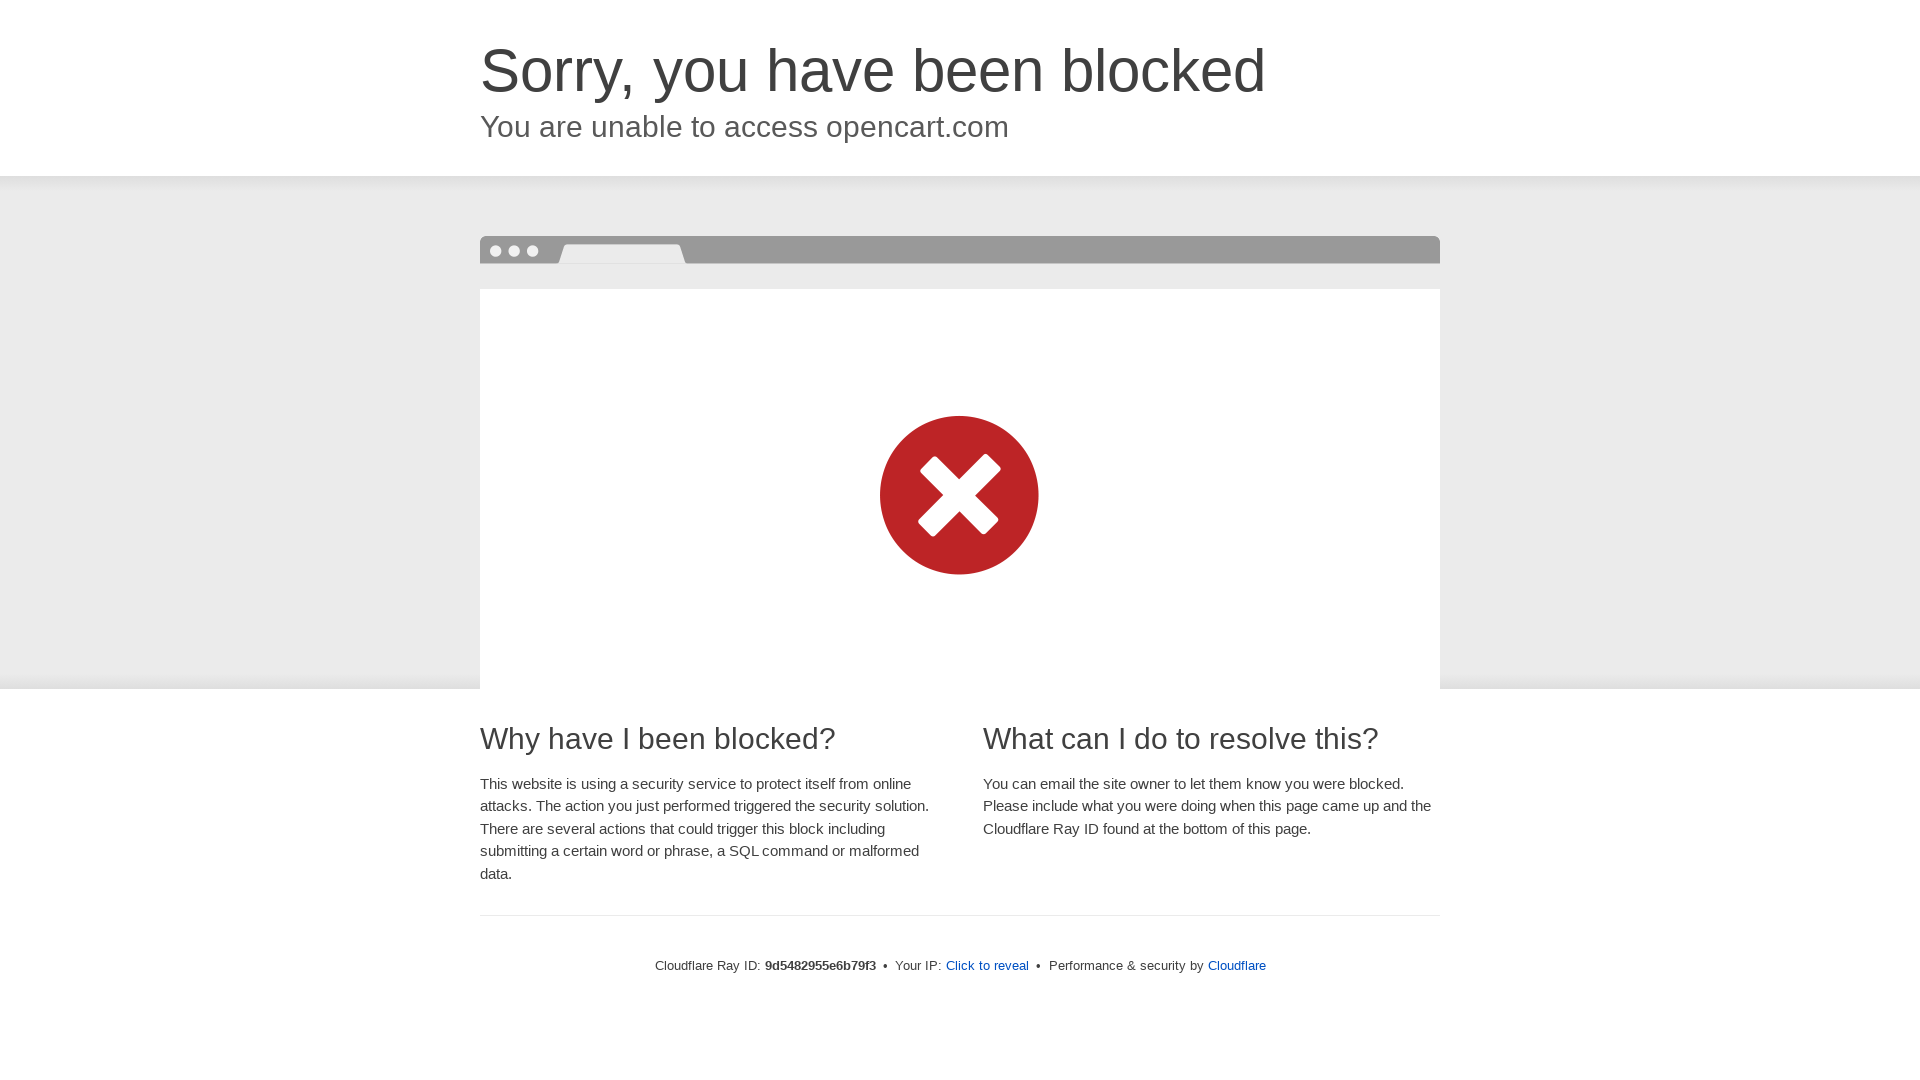

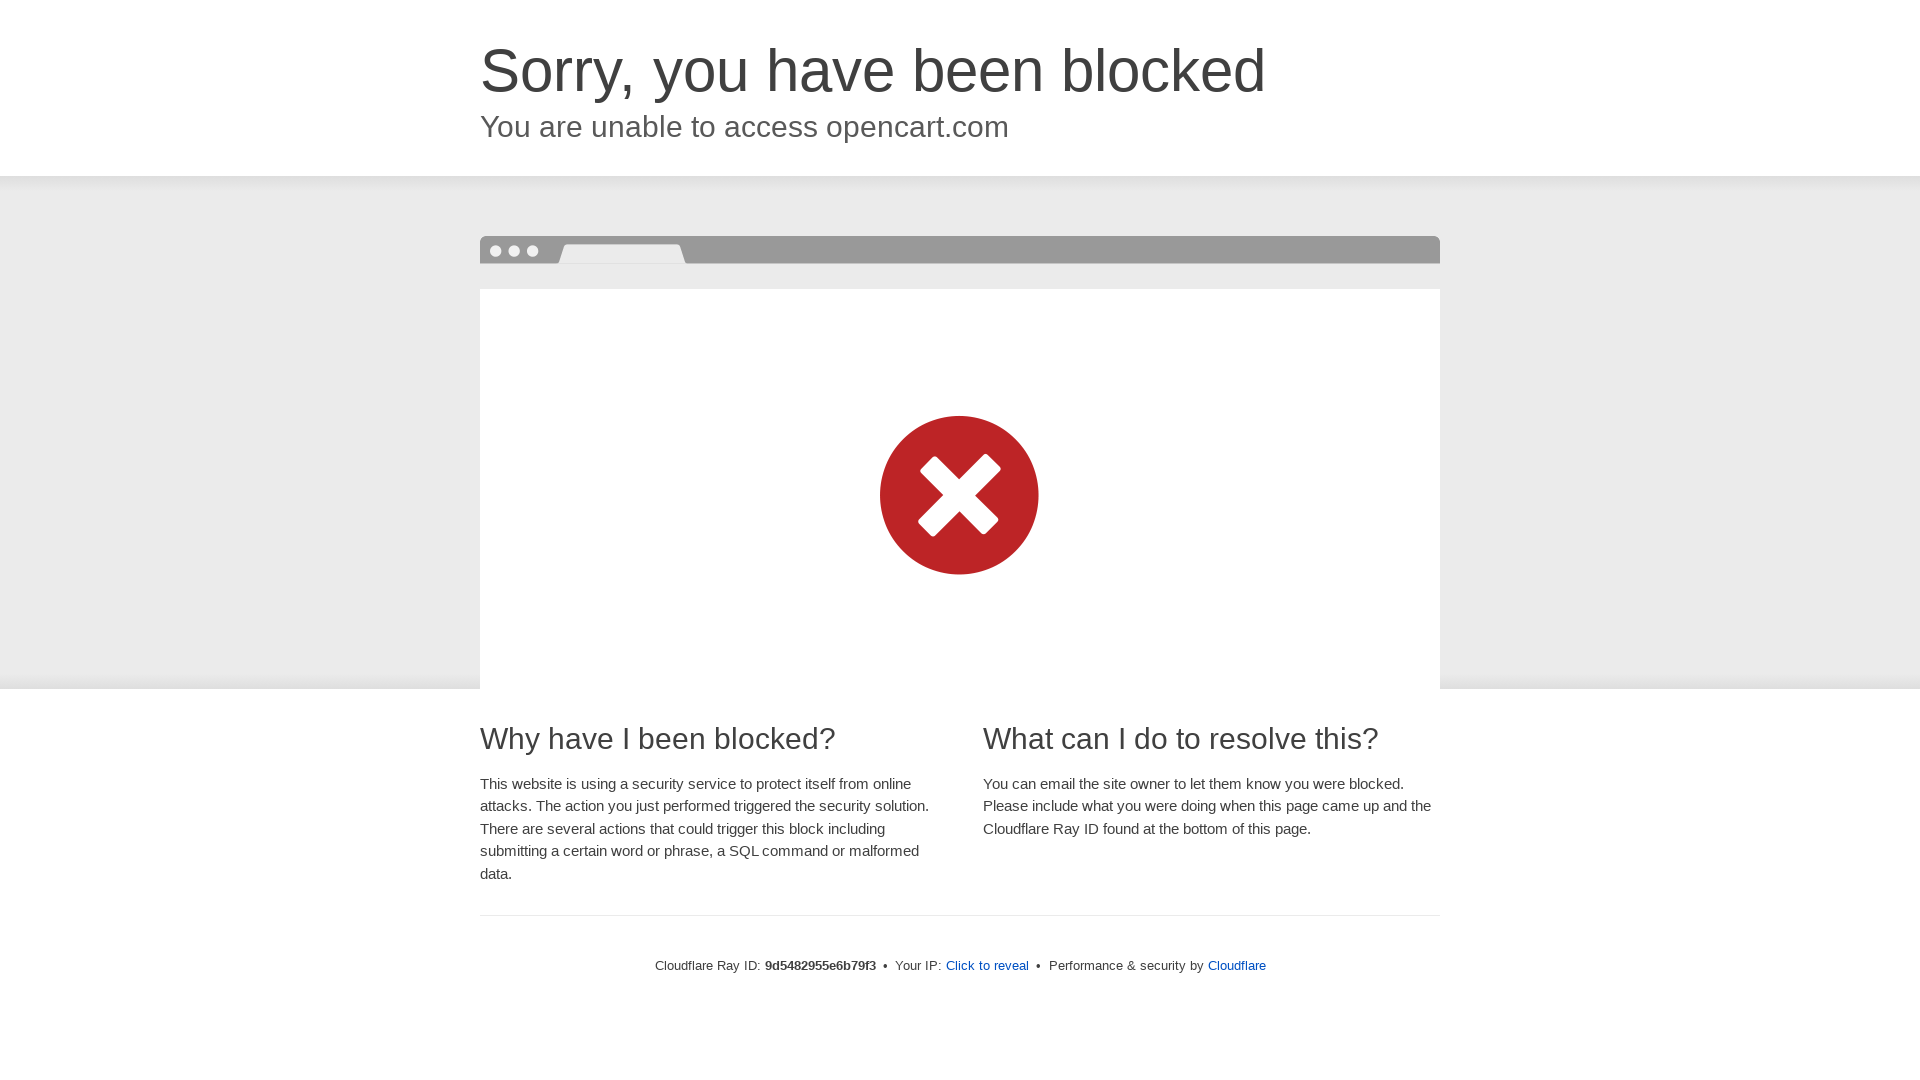